Tests the visibility of a flowbite navbar toggle element on the page

Starting URL: https://d-mrt-fe.onrender.com/taft/in

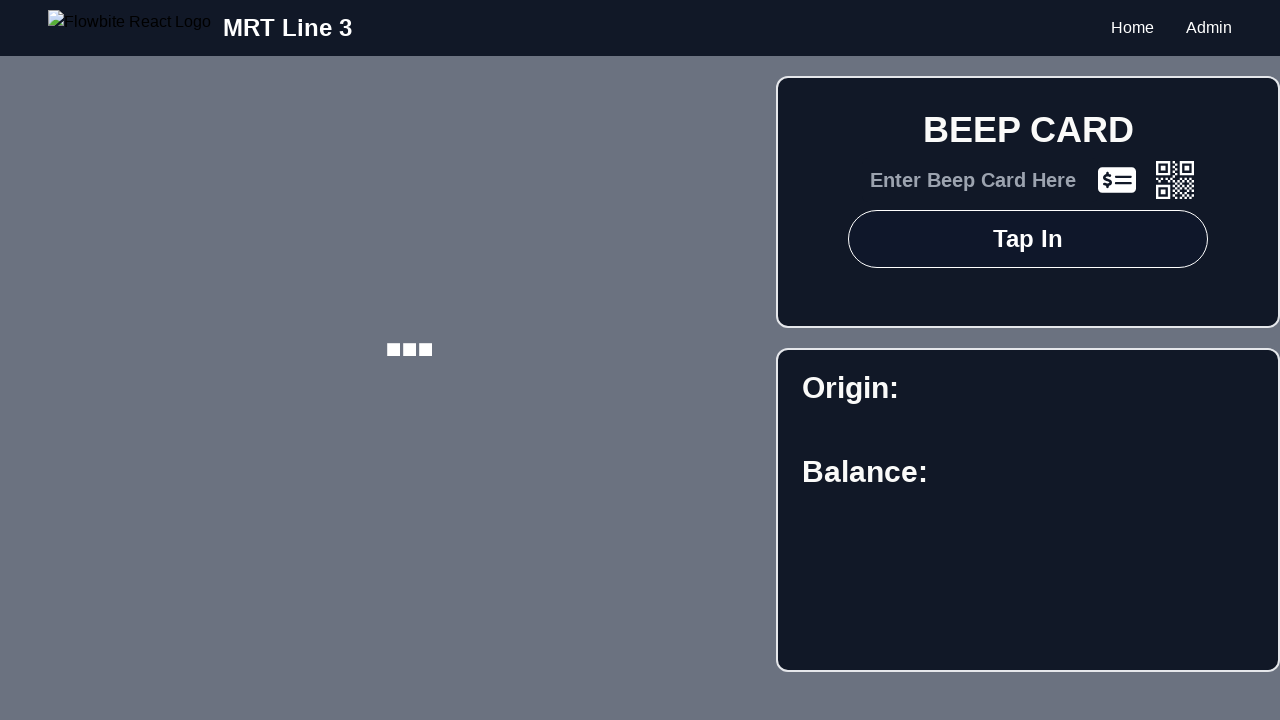

Located flowbite navbar toggle element by test ID
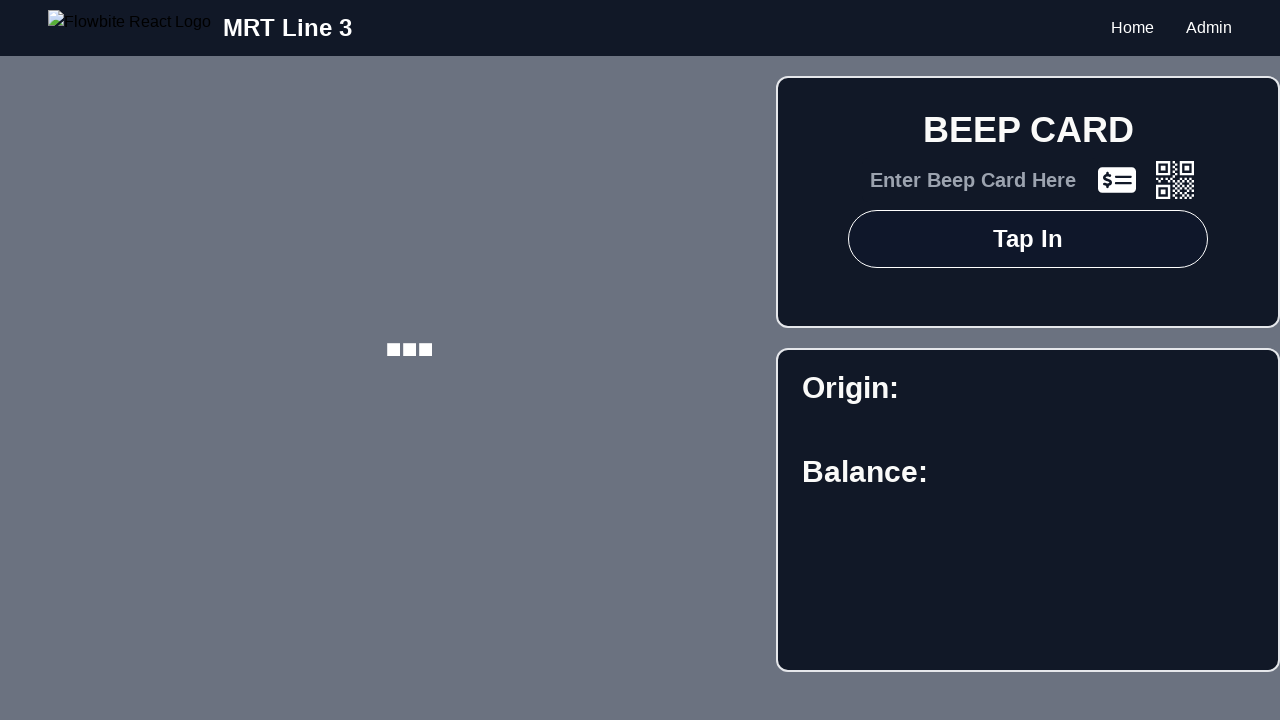

Checked visibility of flowbite navbar toggle element
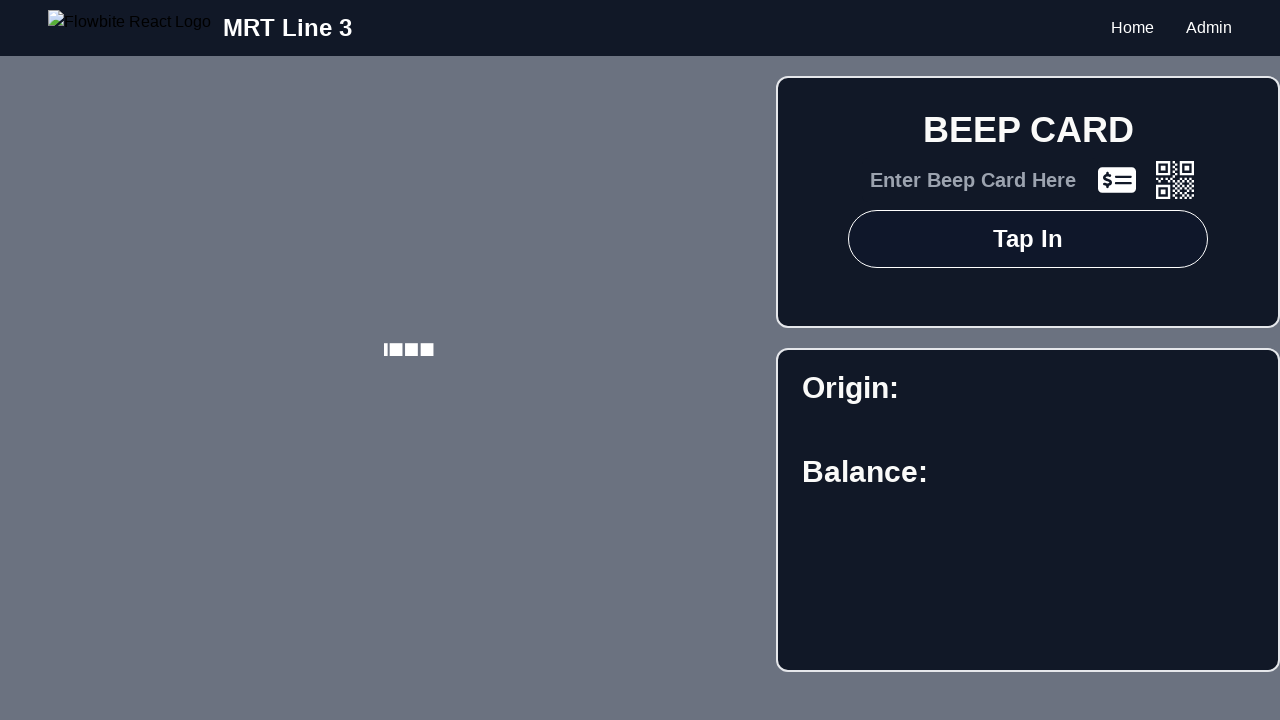

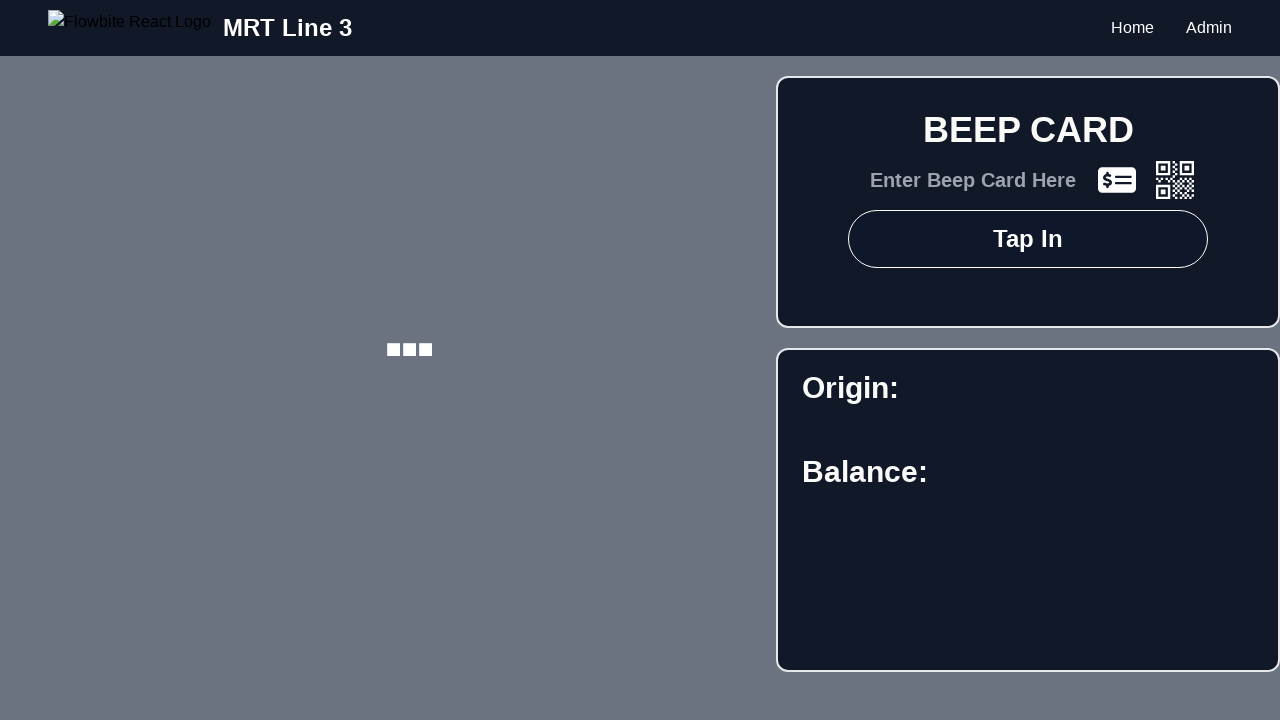